Tests handling of various JavaScript alerts including simple alerts, timed alerts, confirmation alerts, and prompt alerts with text input.

Starting URL: https://demoqa.com/alerts

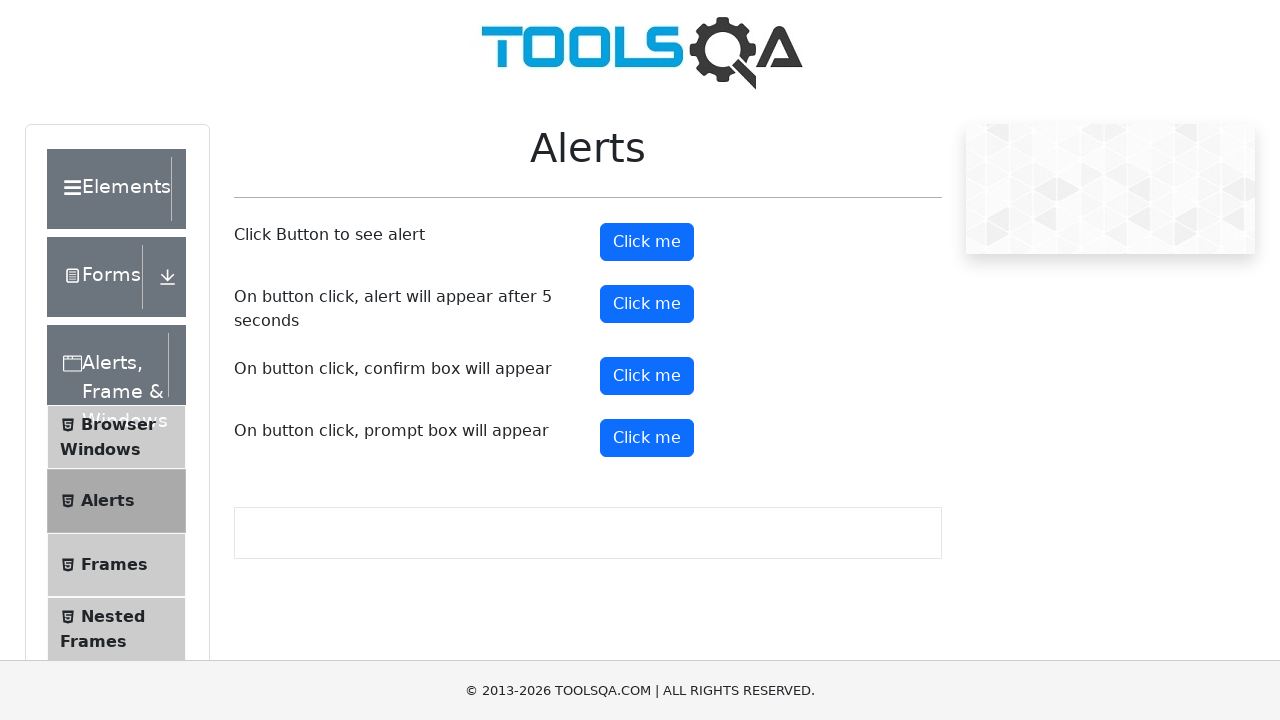

Scrolled down 400px to view alert buttons
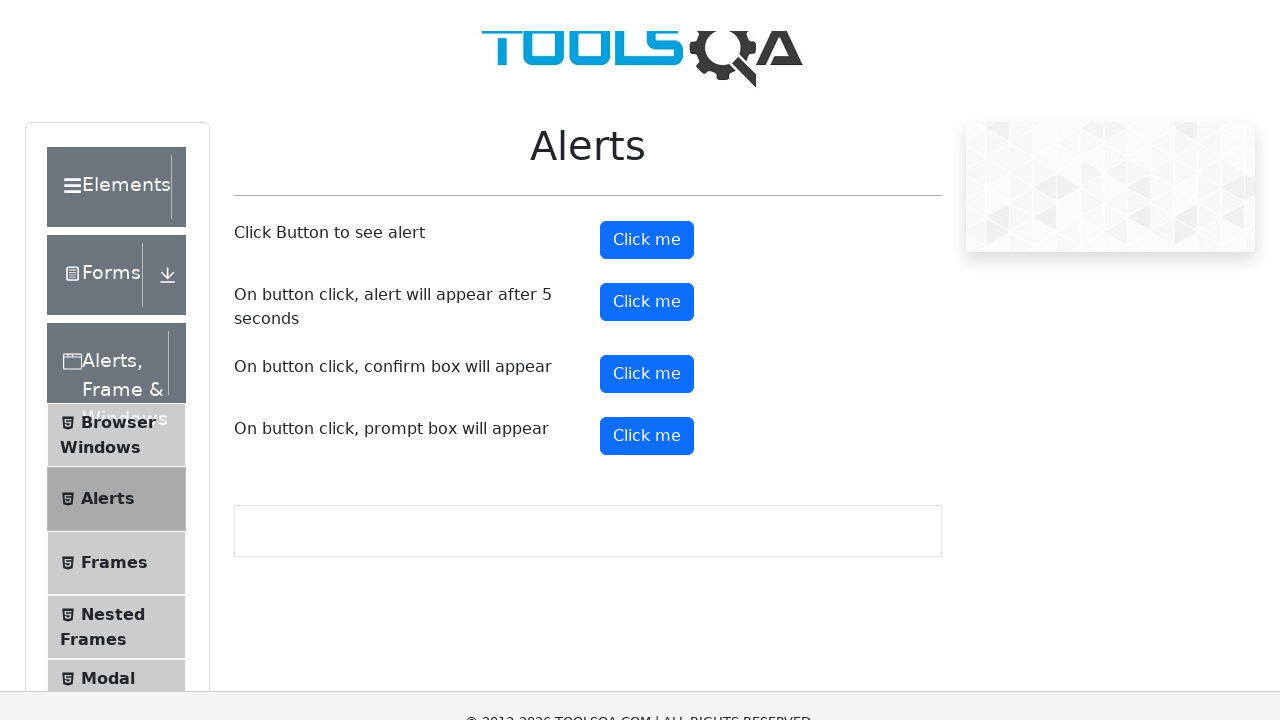

Clicked alert button and accepted simple alert at (647, 19) on #alertButton
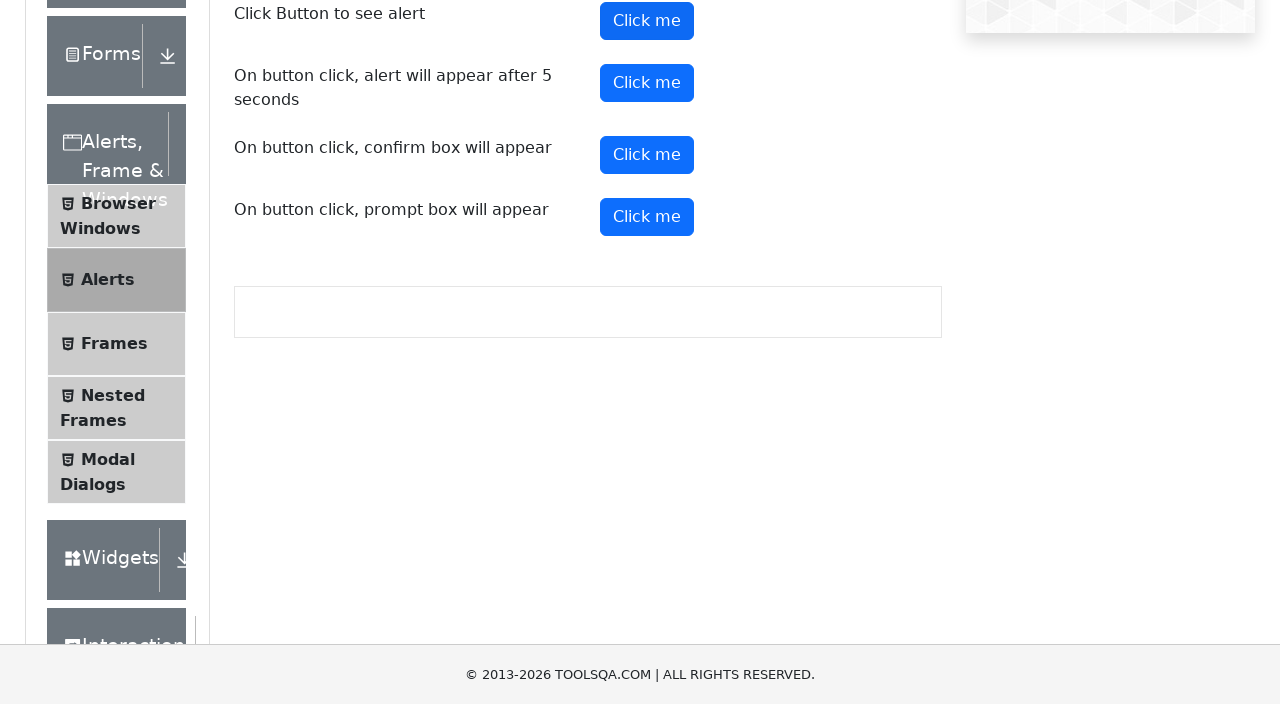

Waited 500ms after simple alert
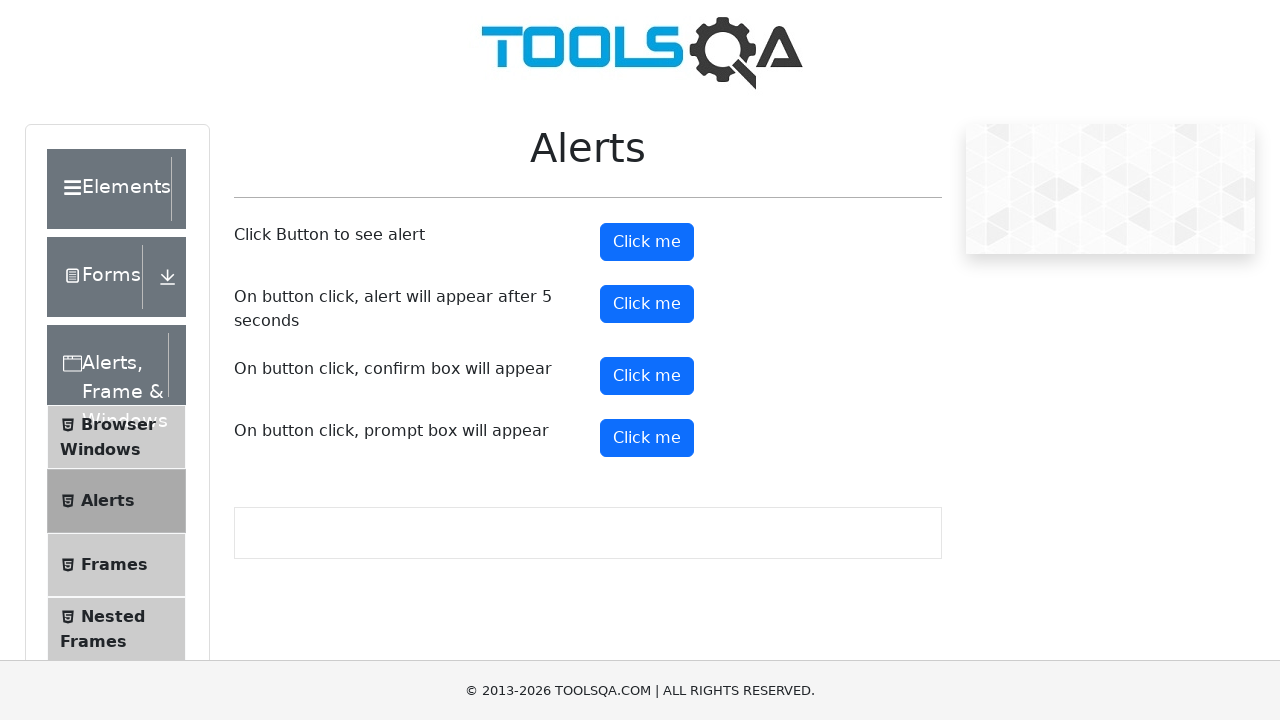

Clicked timed alert button (triggers after 5 seconds) at (647, 304) on #timerAlertButton
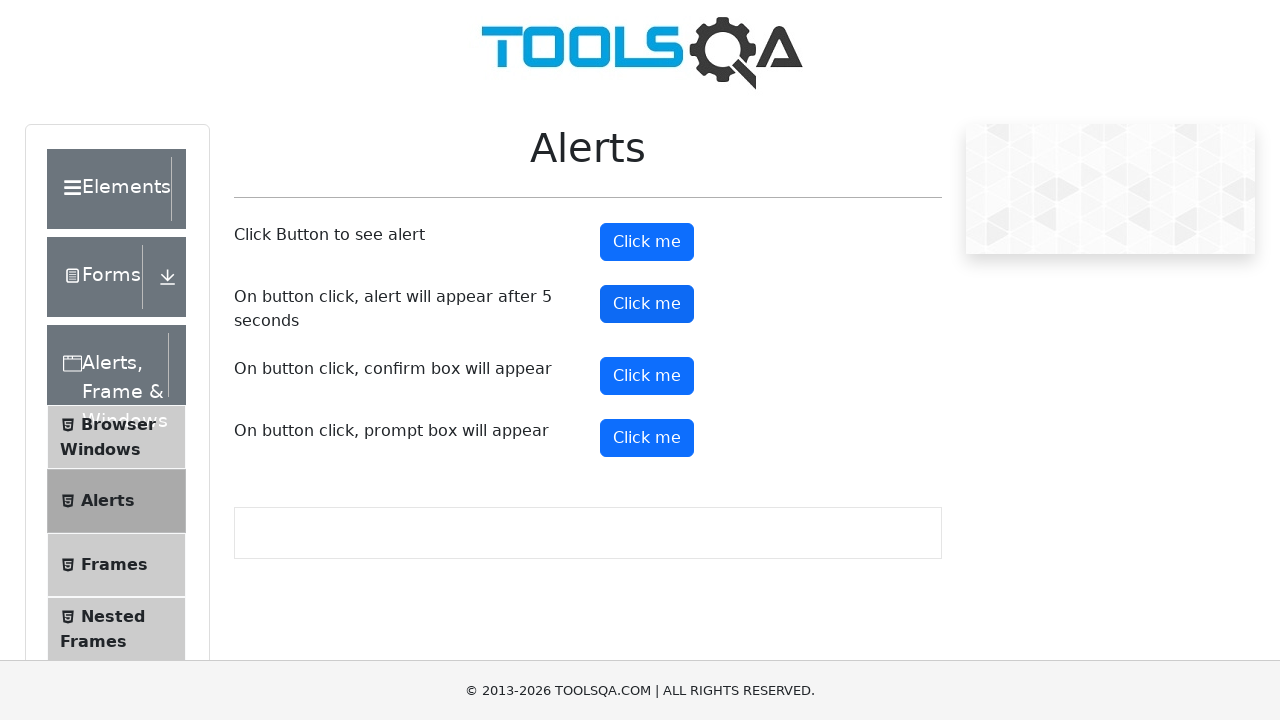

Waited 6 seconds for timed alert to appear and was accepted
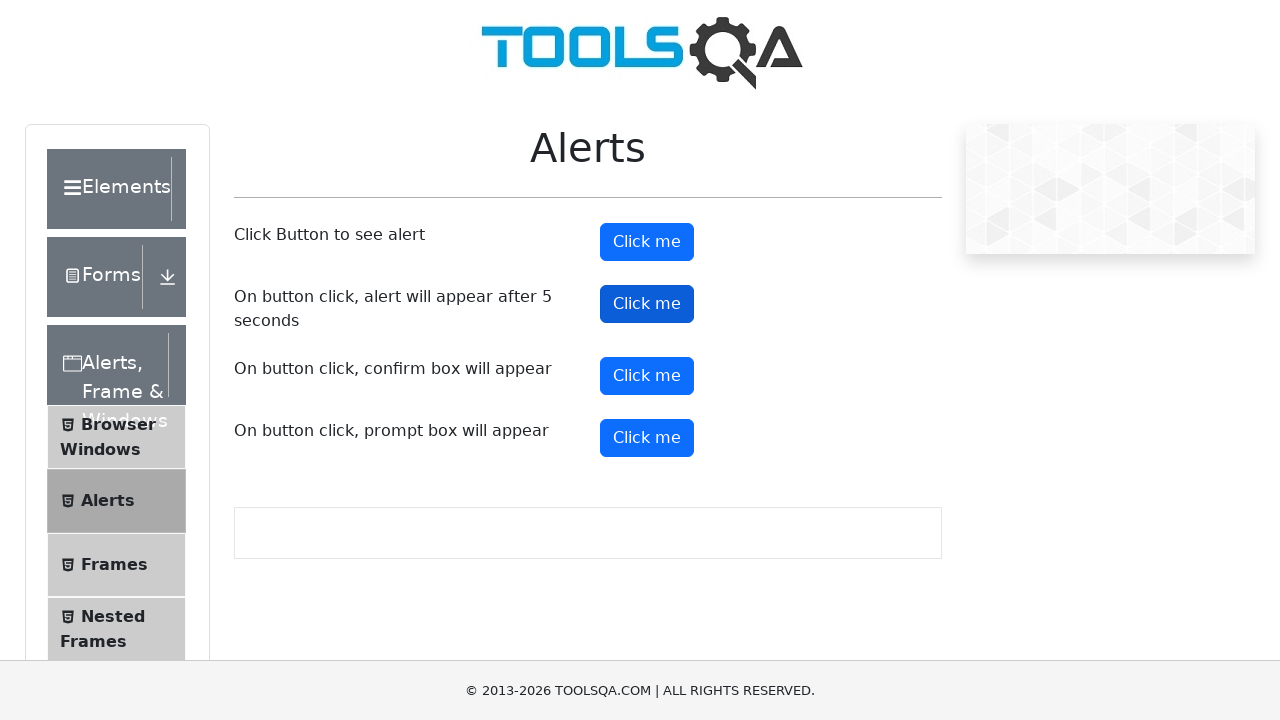

Clicked confirm button and dismissed confirmation dialog at (647, 376) on #confirmButton
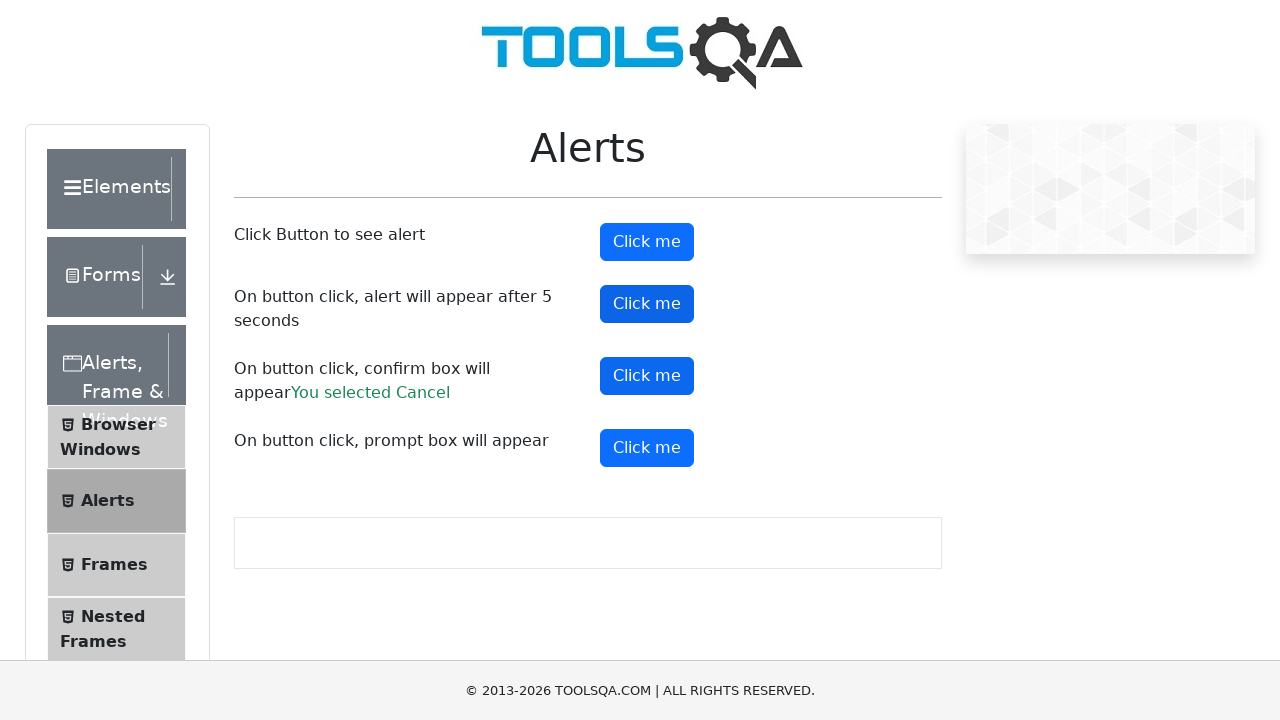

Waited 500ms after confirmation dialog
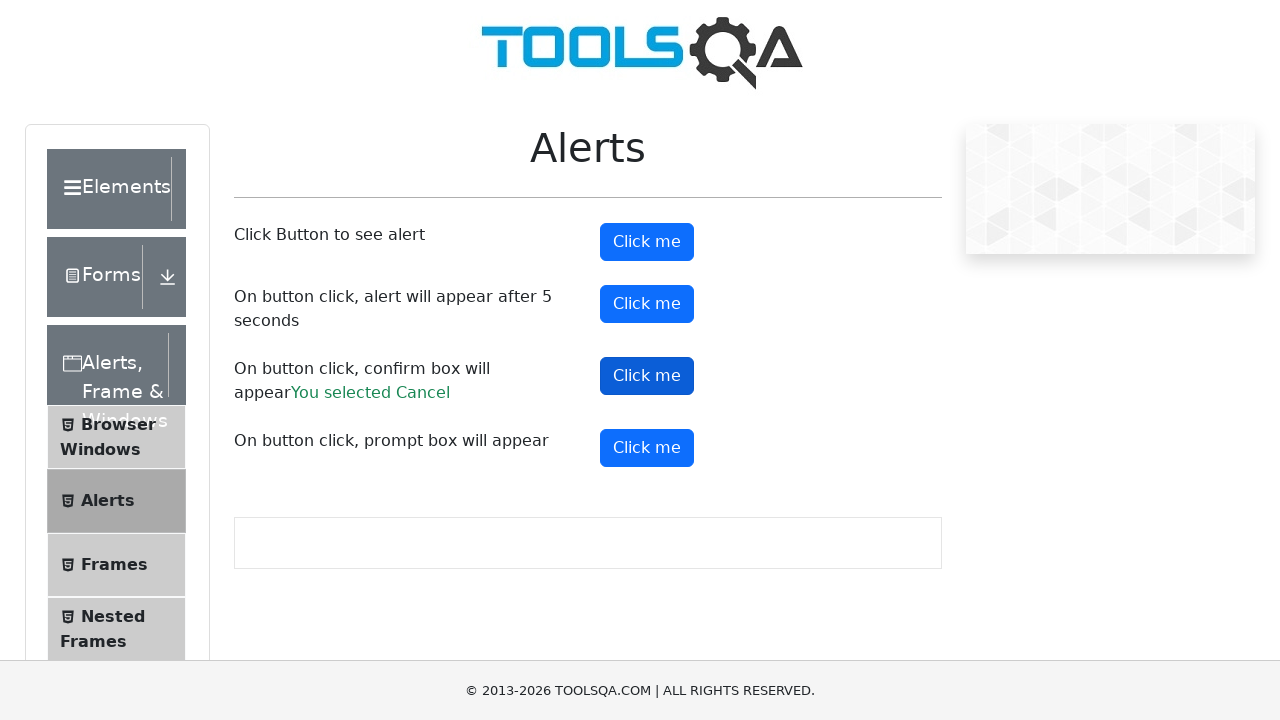

Retrieved confirmation result text: 'You selected Cancel'
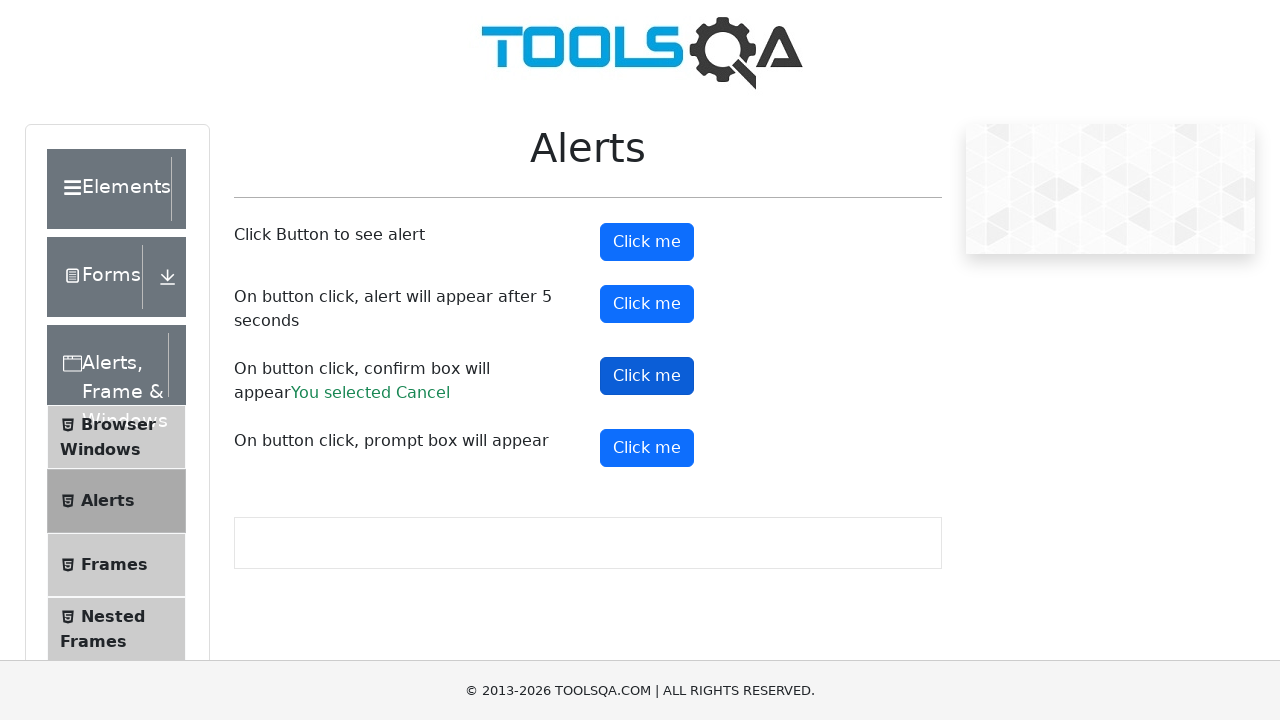

Verified 'Cancel' text in confirmation result
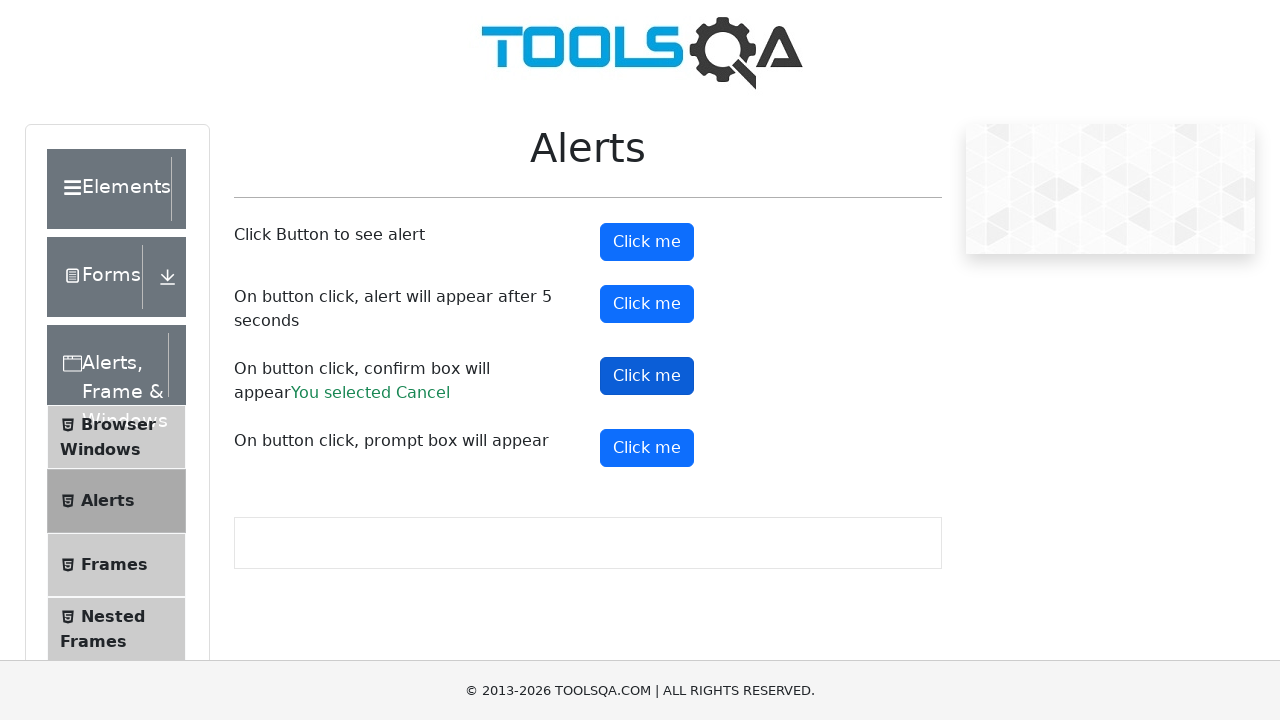

Clicked prompt button and accepted with text 'Demo QA Automation' at (647, 448) on #promtButton
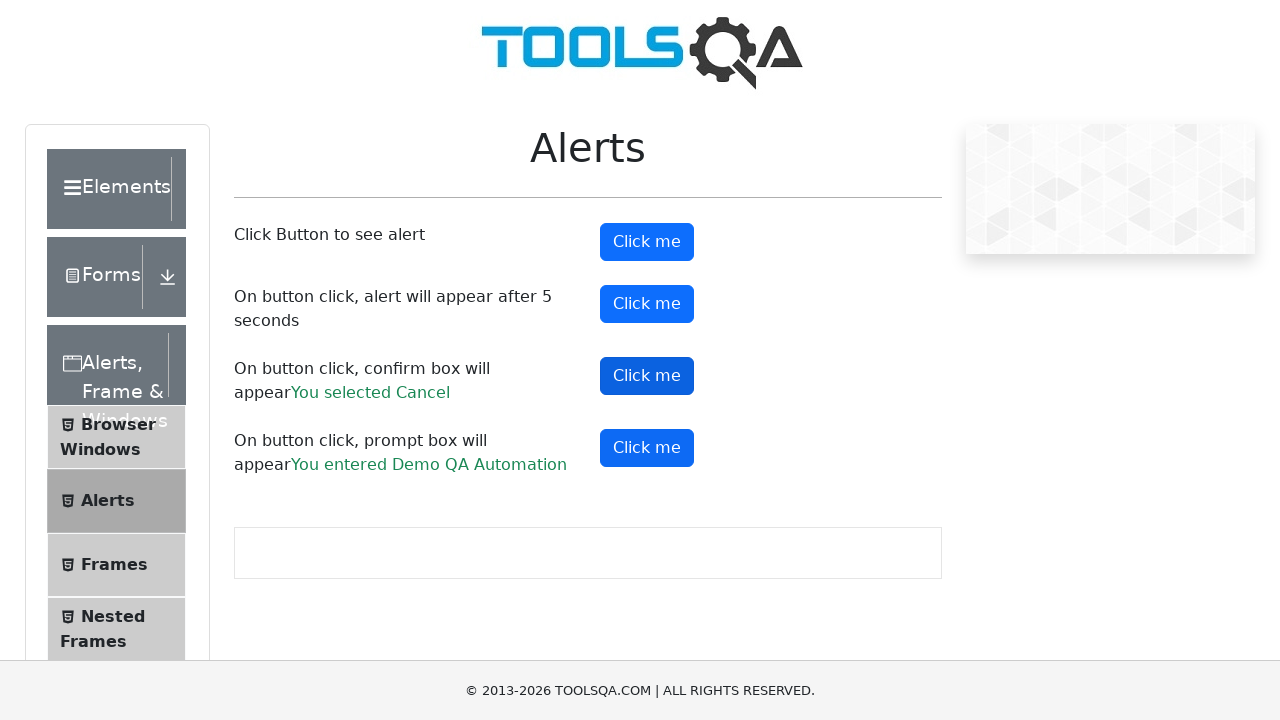

Waited 500ms after prompt alert
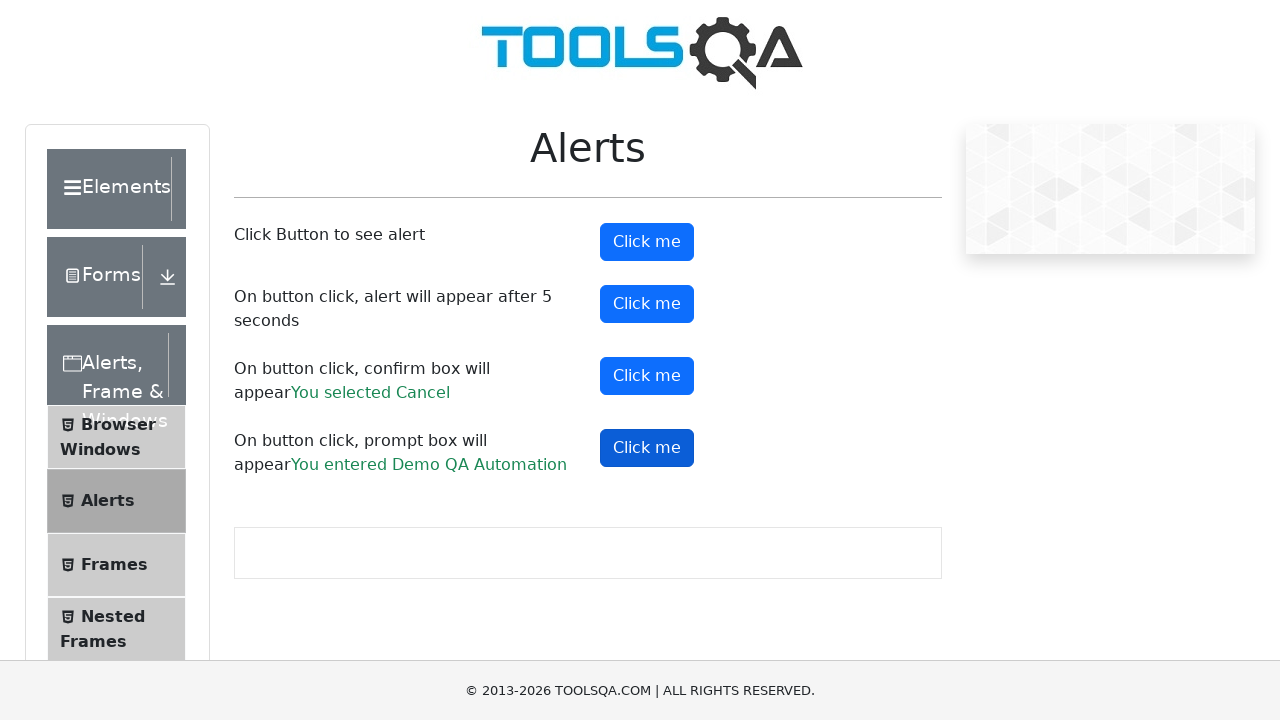

Retrieved prompt result text: 'You entered Demo QA Automation'
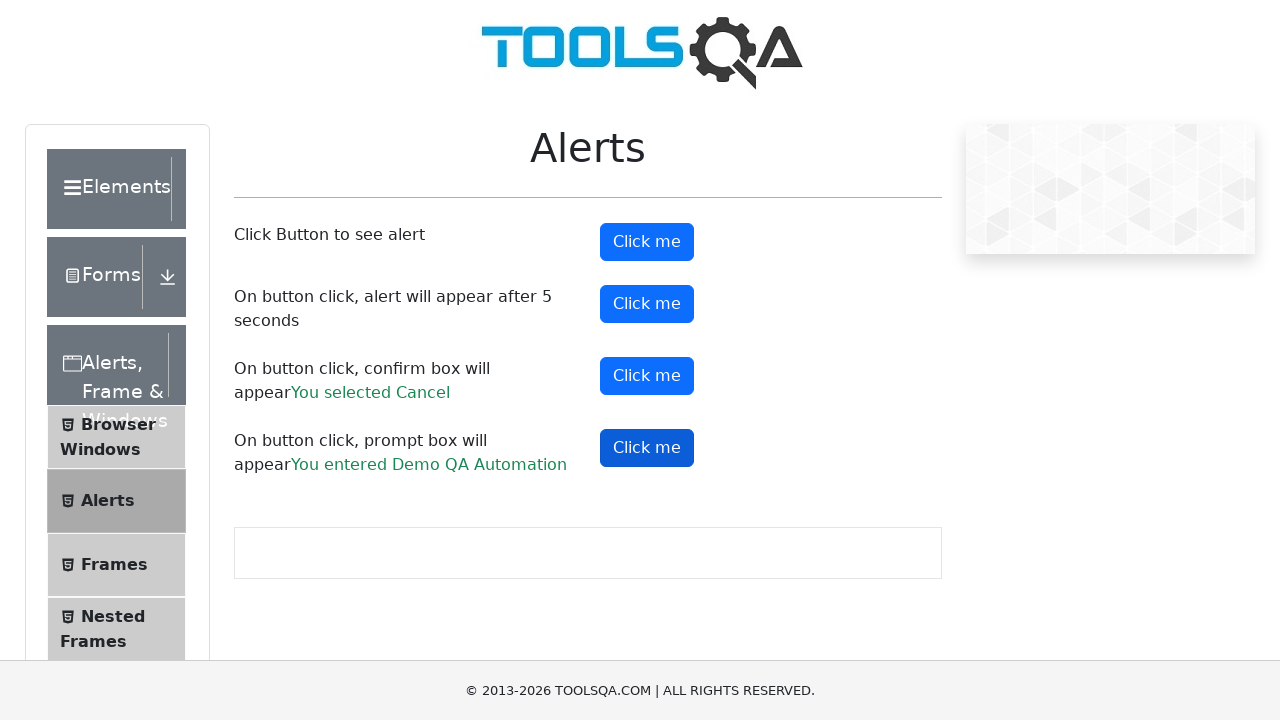

Verified prompt input 'Demo QA Automation' appears in result
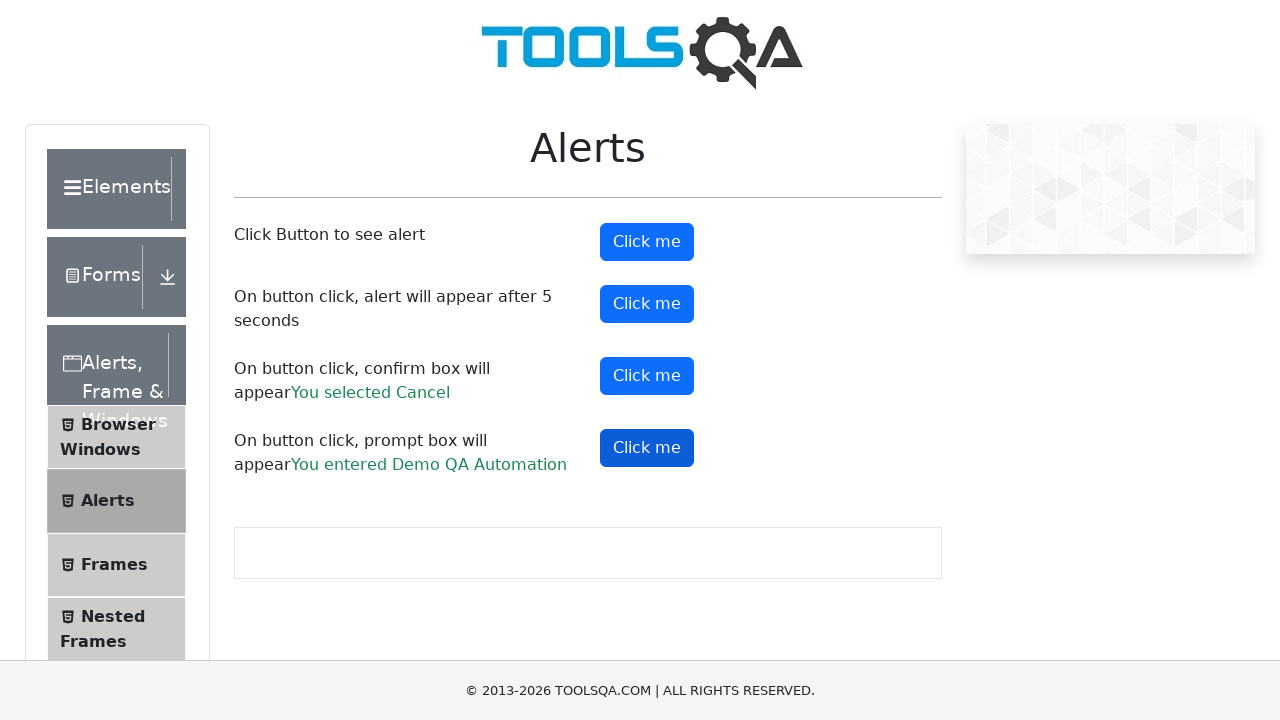

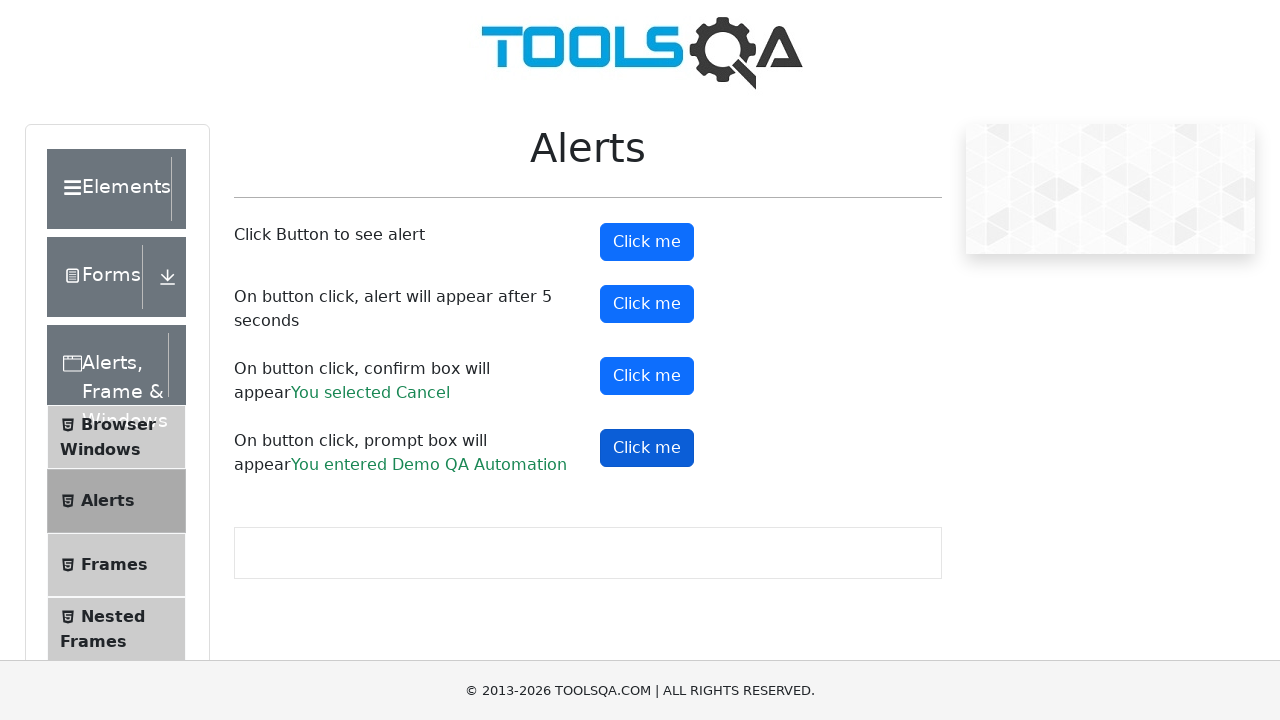